Tests entering username and email into form fields with setup and teardown at settings level.

Starting URL: http://www.thetestingworld.com/testings

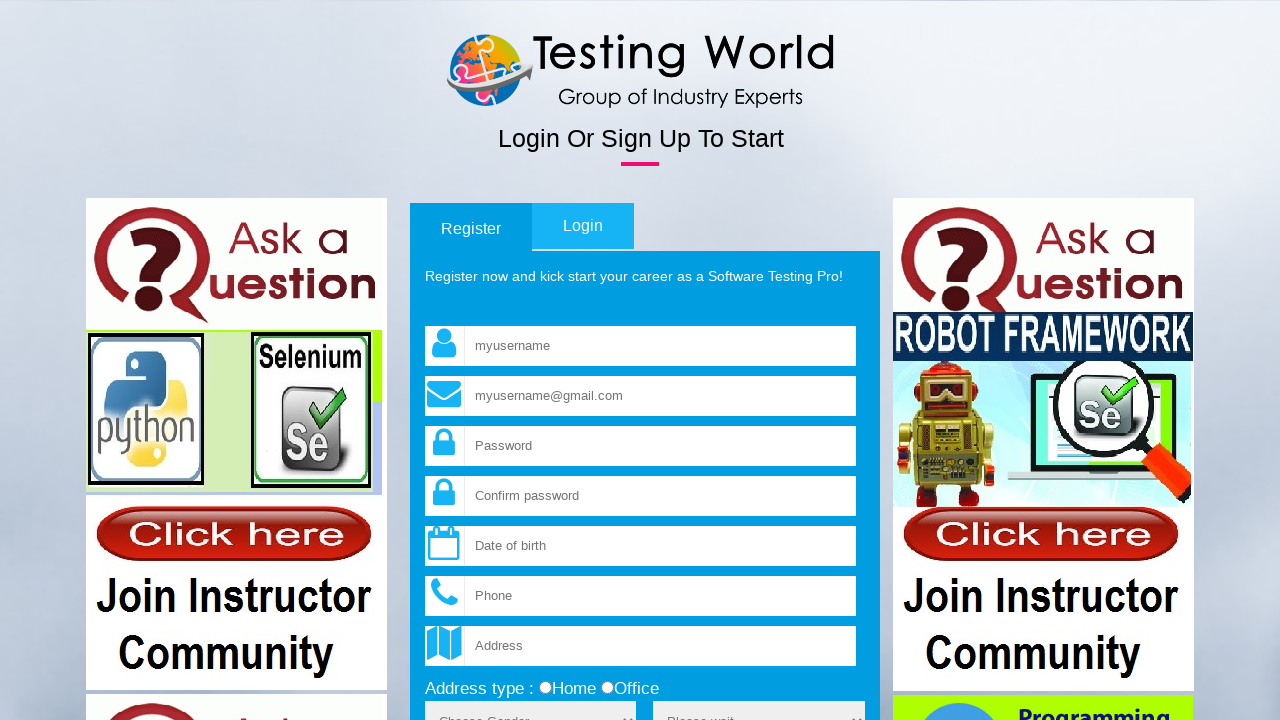

Filled username field with 'Romesh' on input[name='fld_username']
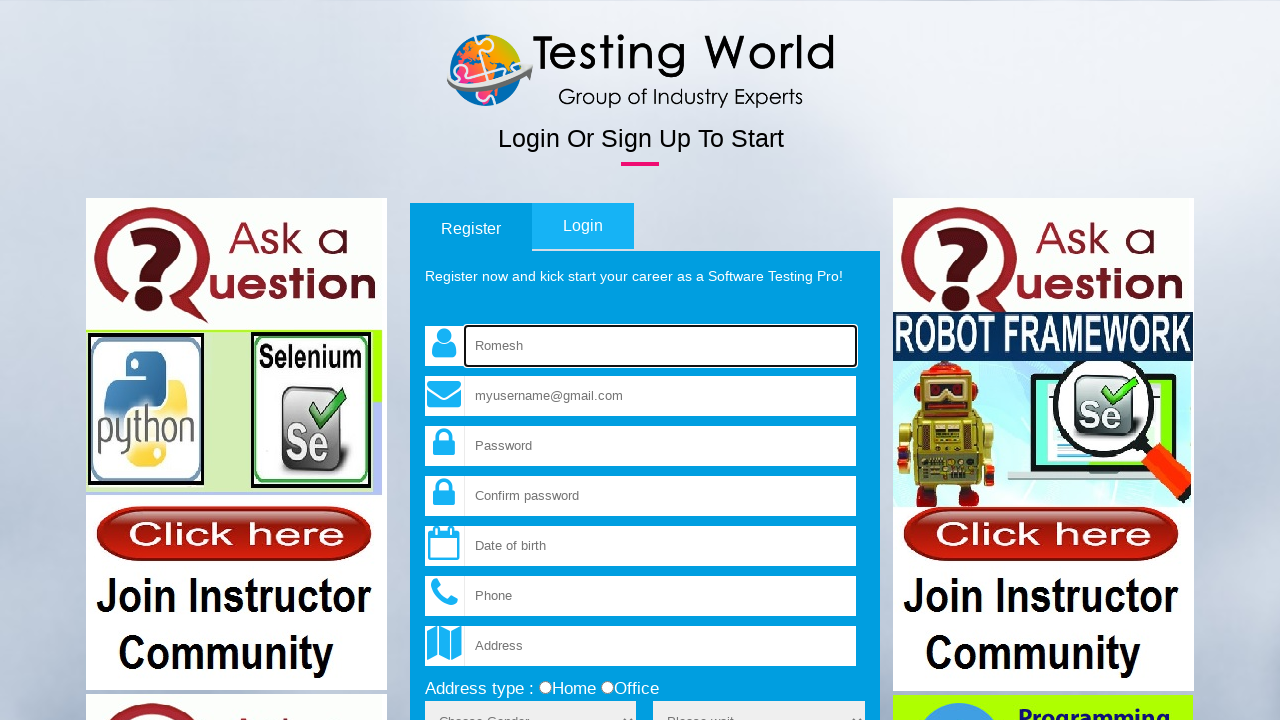

Filled email field with 'romesh@gmail.com' on input[name='fld_email']
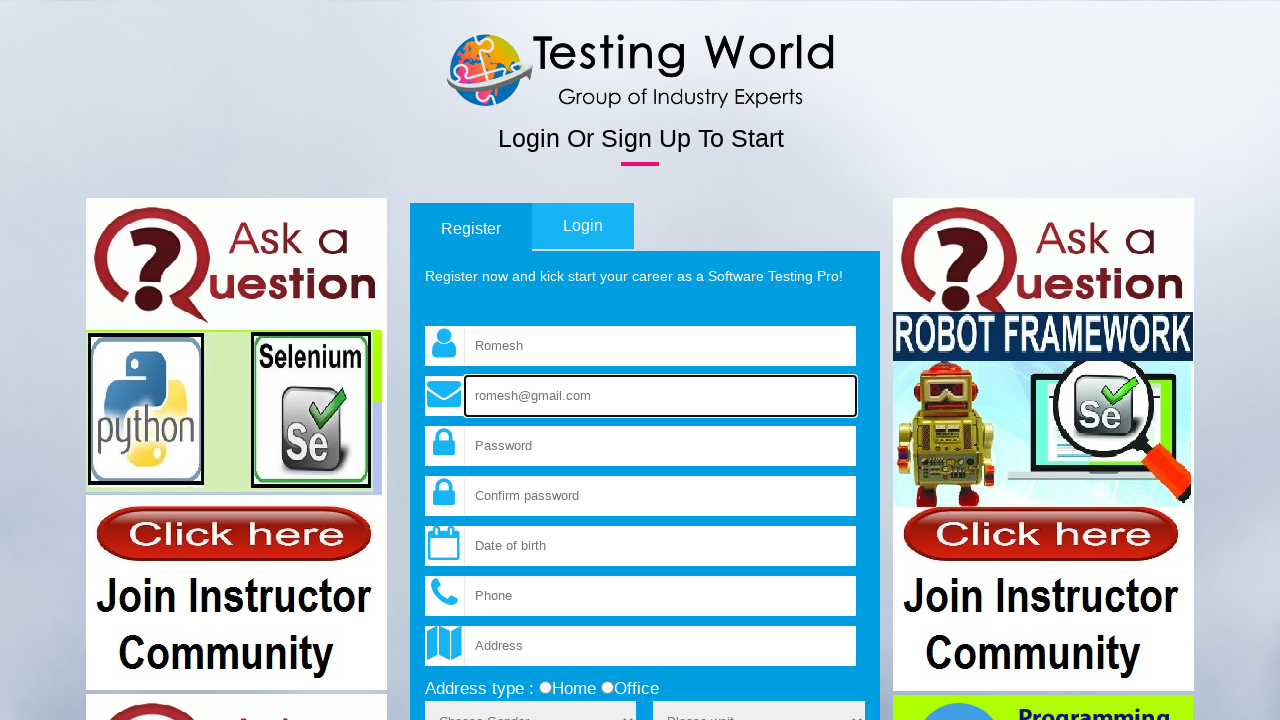

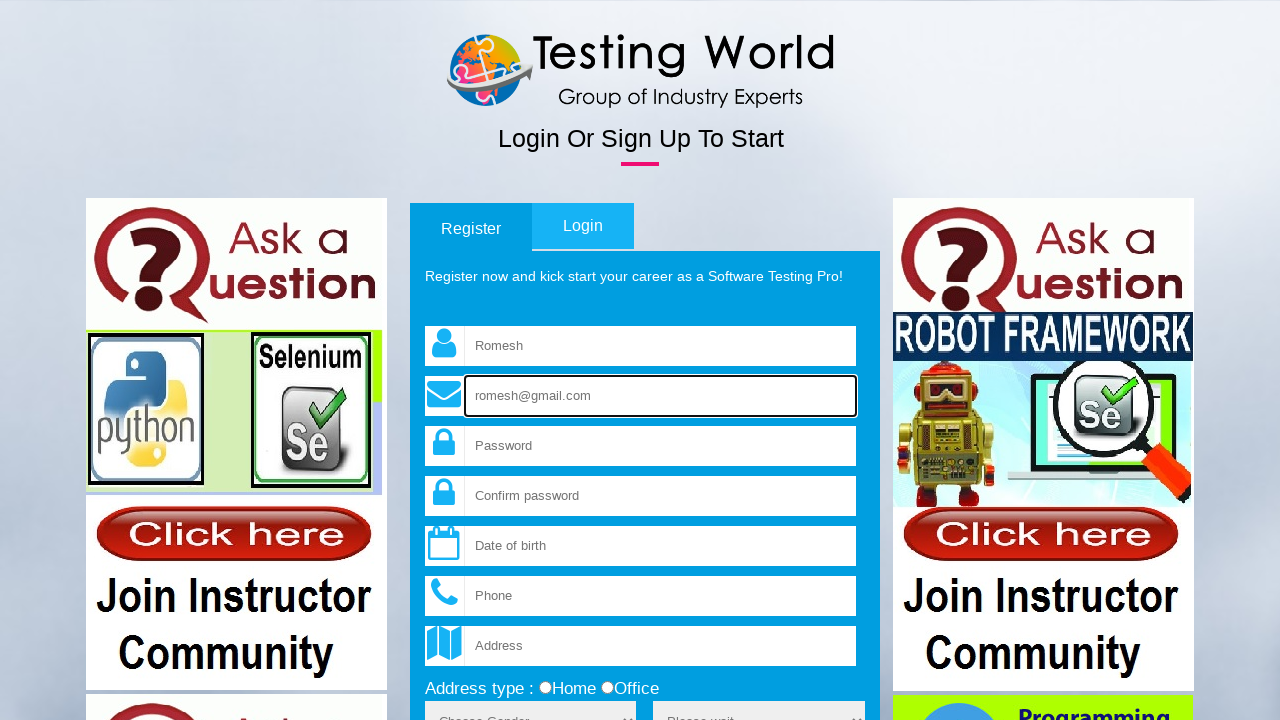